Tests JavaScript alert handling by clicking a button that triggers an alert, accepting the alert, and verifying the result message is displayed correctly on the page.

Starting URL: http://the-internet.herokuapp.com/javascript_alerts

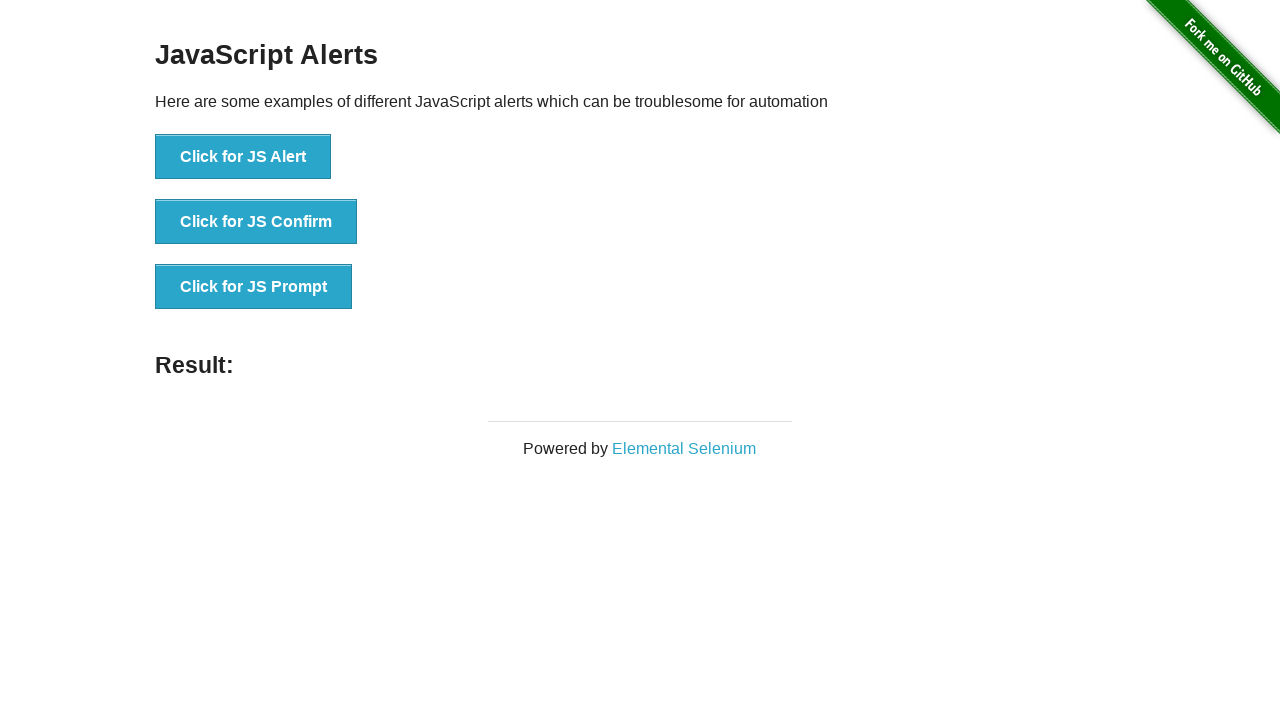

Clicked the first button to trigger a JavaScript alert at (243, 157) on ul > li:nth-child(1) > button
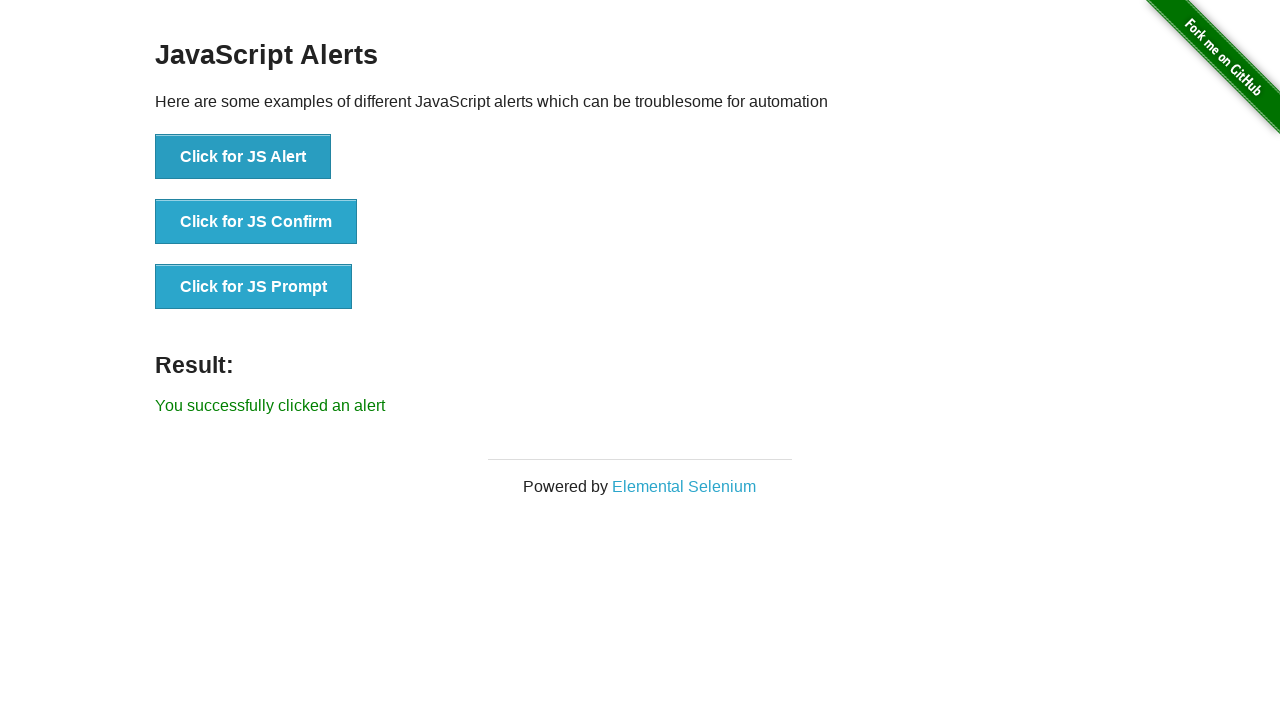

Set up dialog handler to accept JavaScript alerts
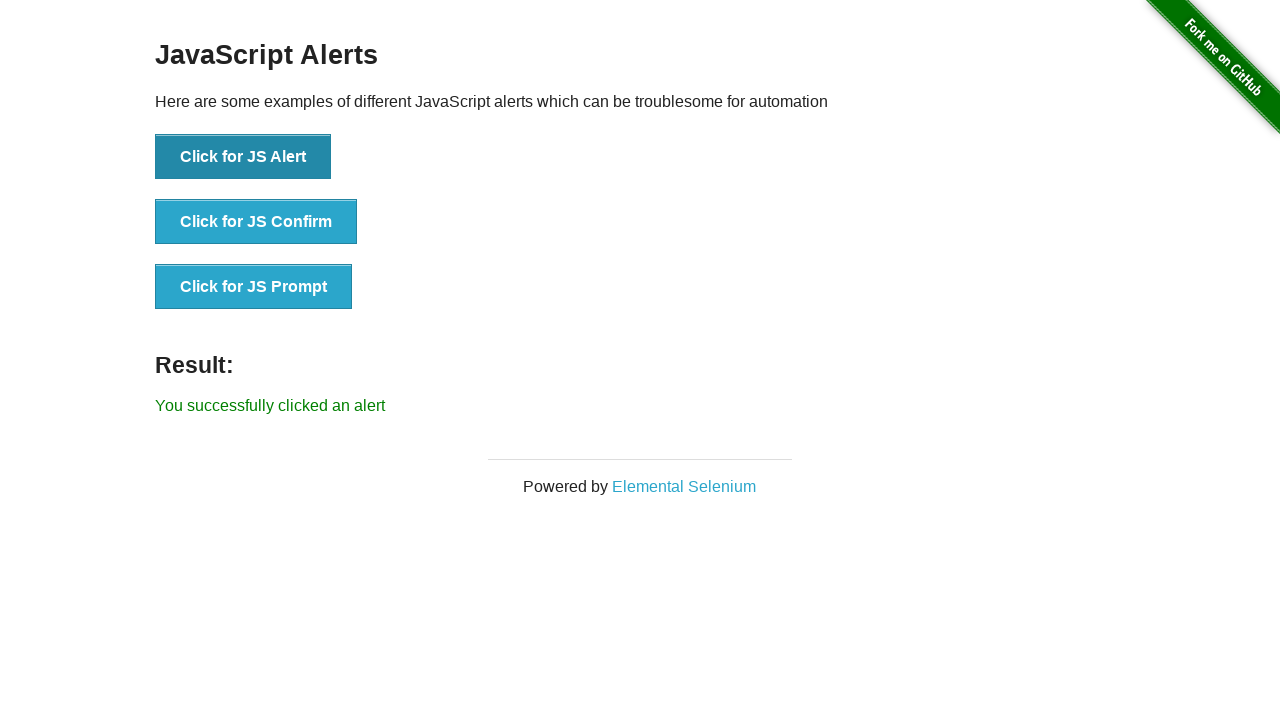

Waited for result message element to appear
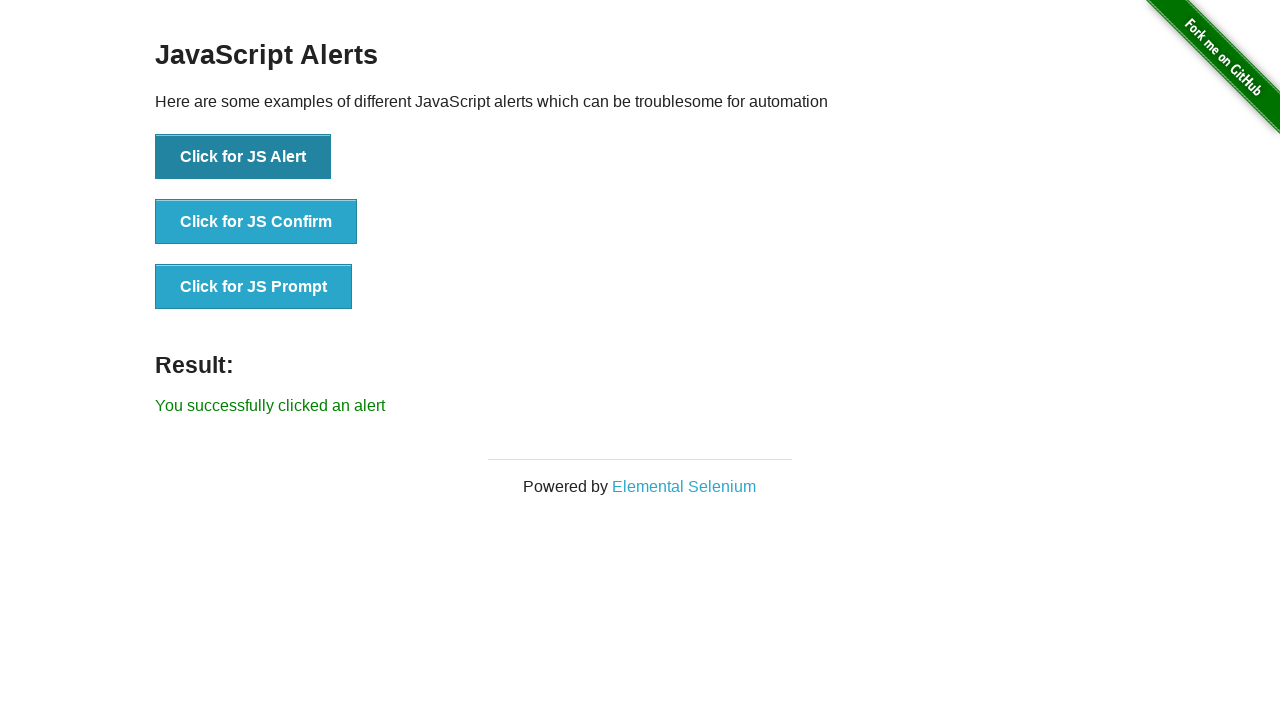

Retrieved result message text content
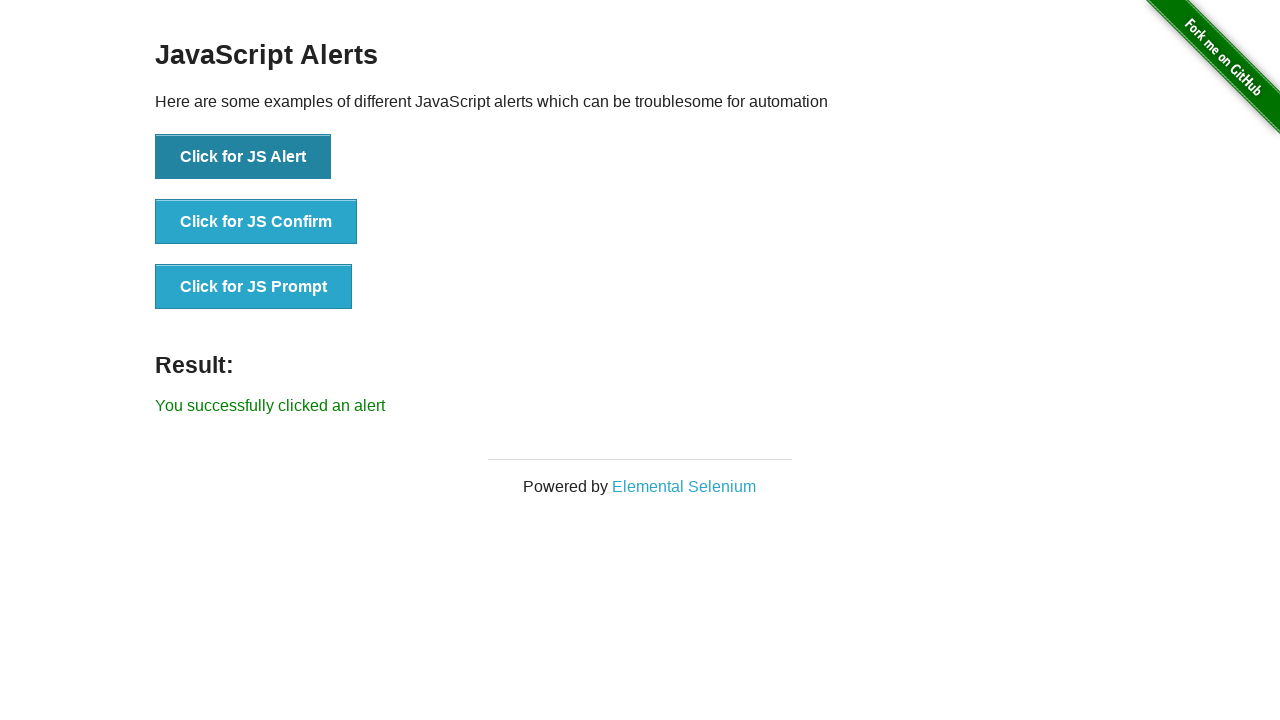

Verified result message equals 'You successfully clicked an alert'
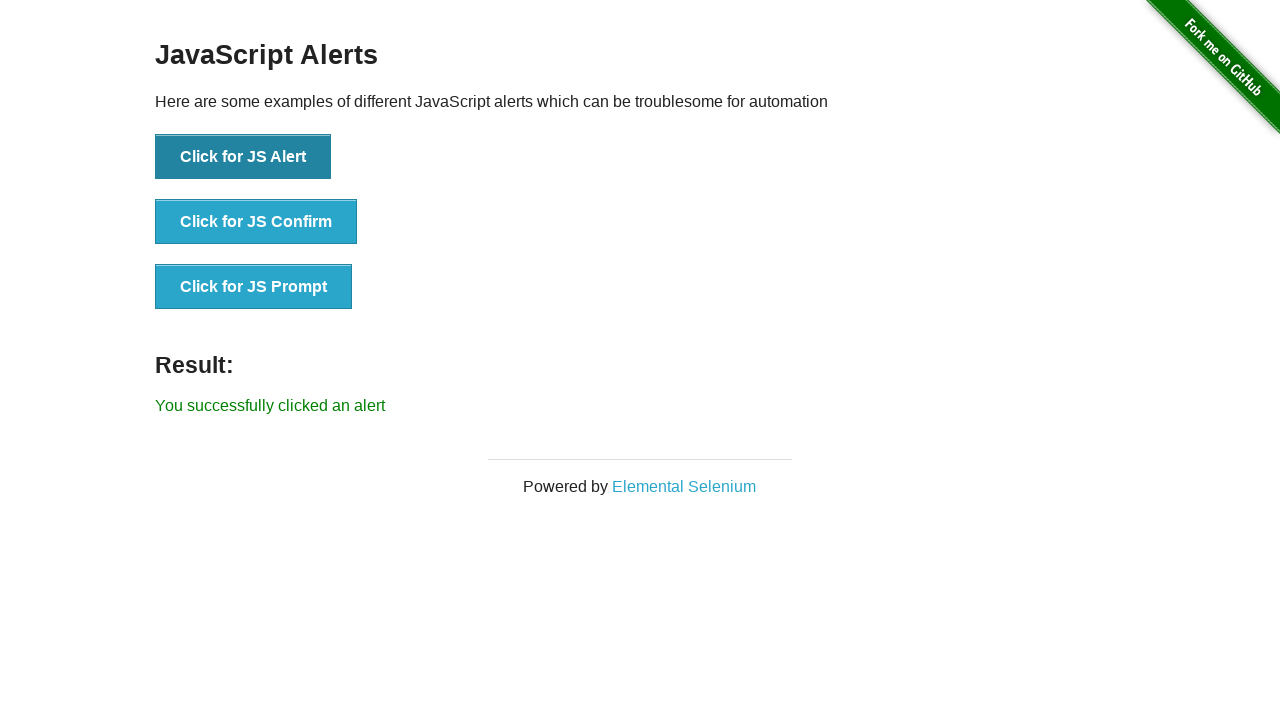

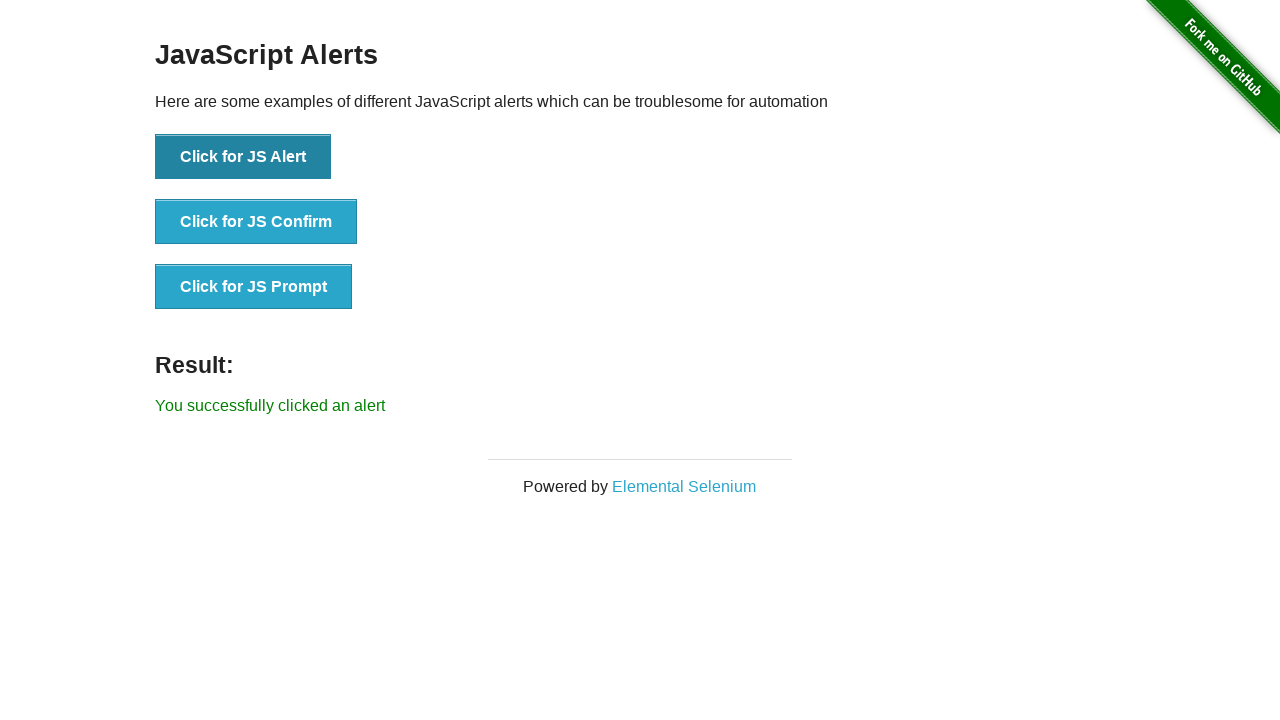